Tests hover functionality by hovering over an avatar element and verifying that additional user information (figcaption) becomes visible.

Starting URL: http://the-internet.herokuapp.com/hovers

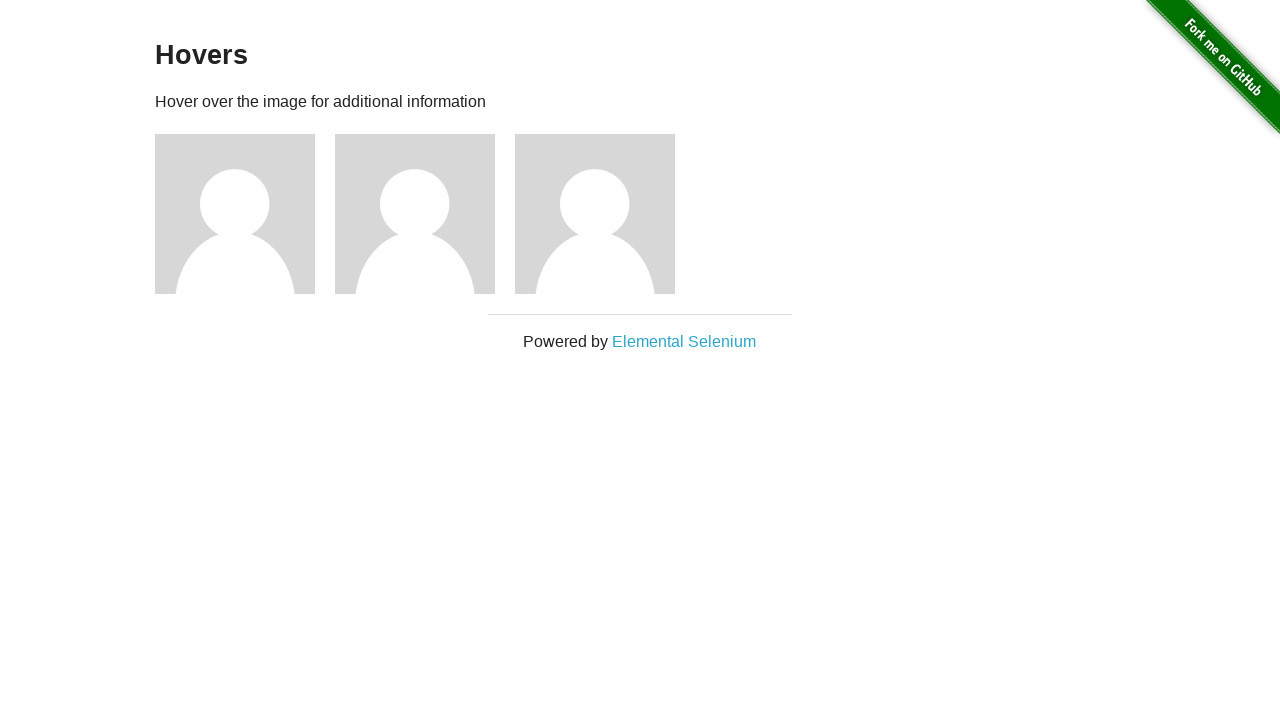

Hovered over the first avatar figure element at (245, 214) on .figure >> nth=0
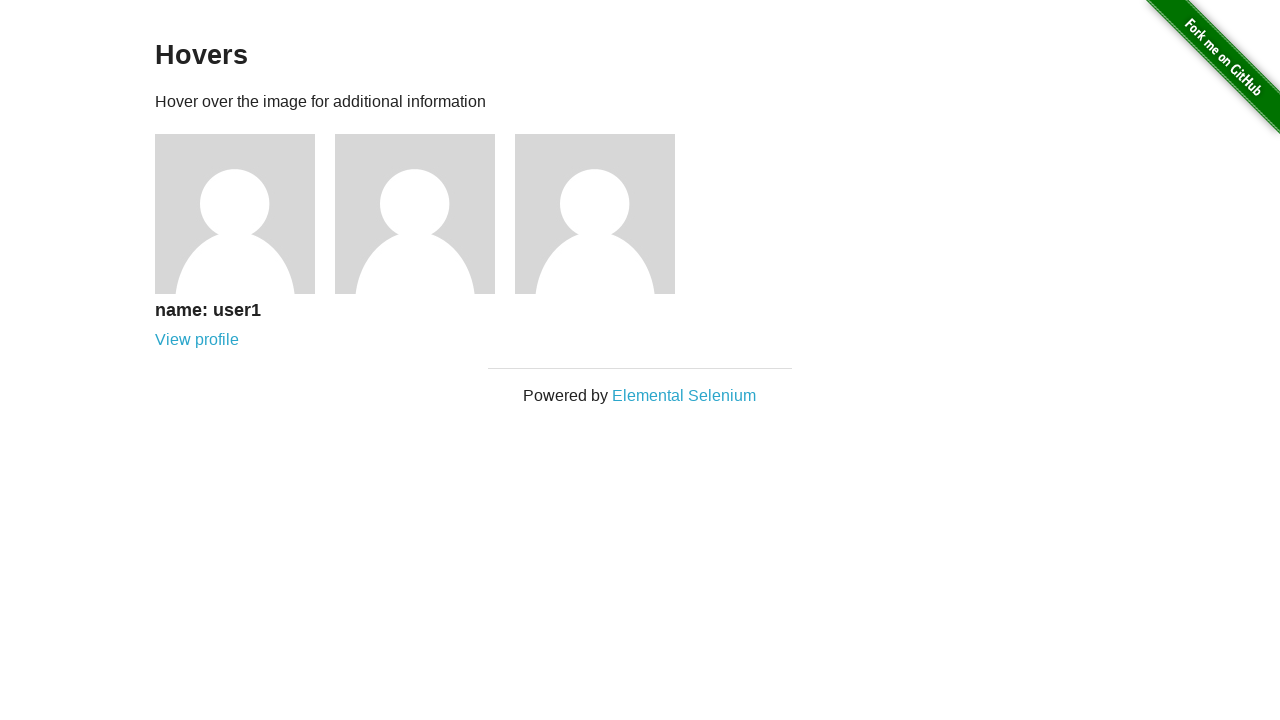

Waited for figcaption to become visible after hover
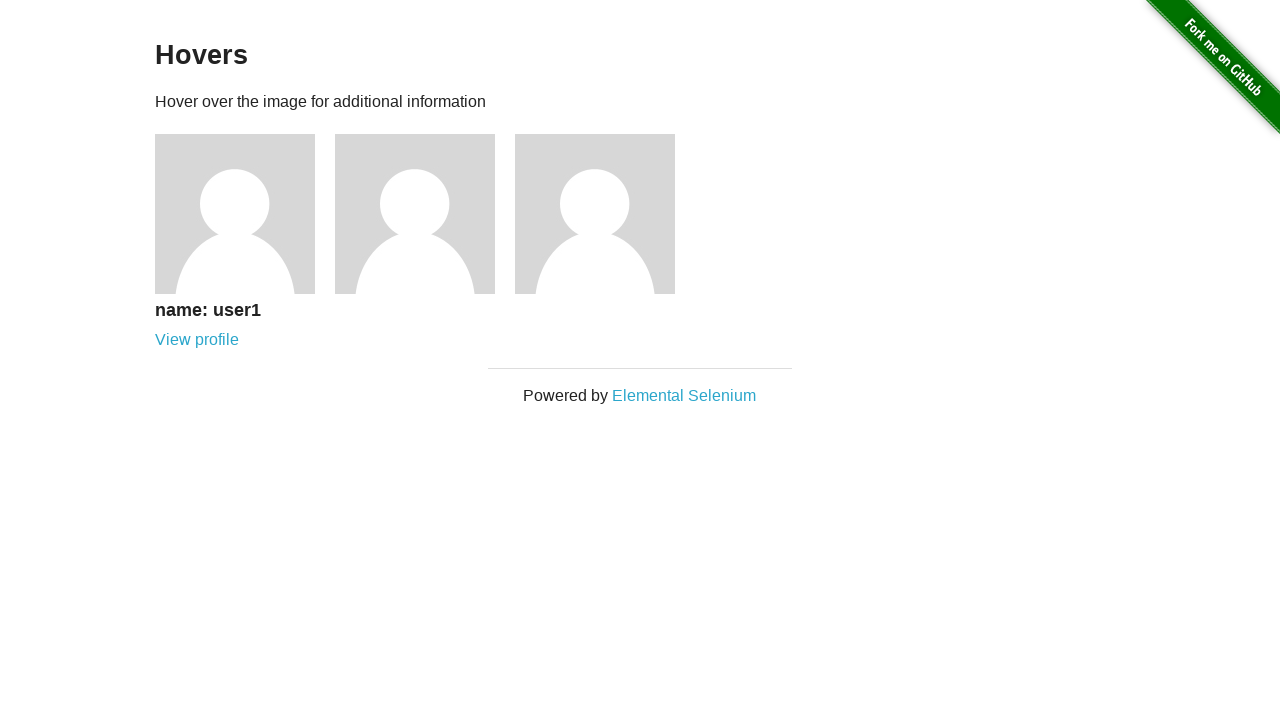

Verified that the figcaption element is visible
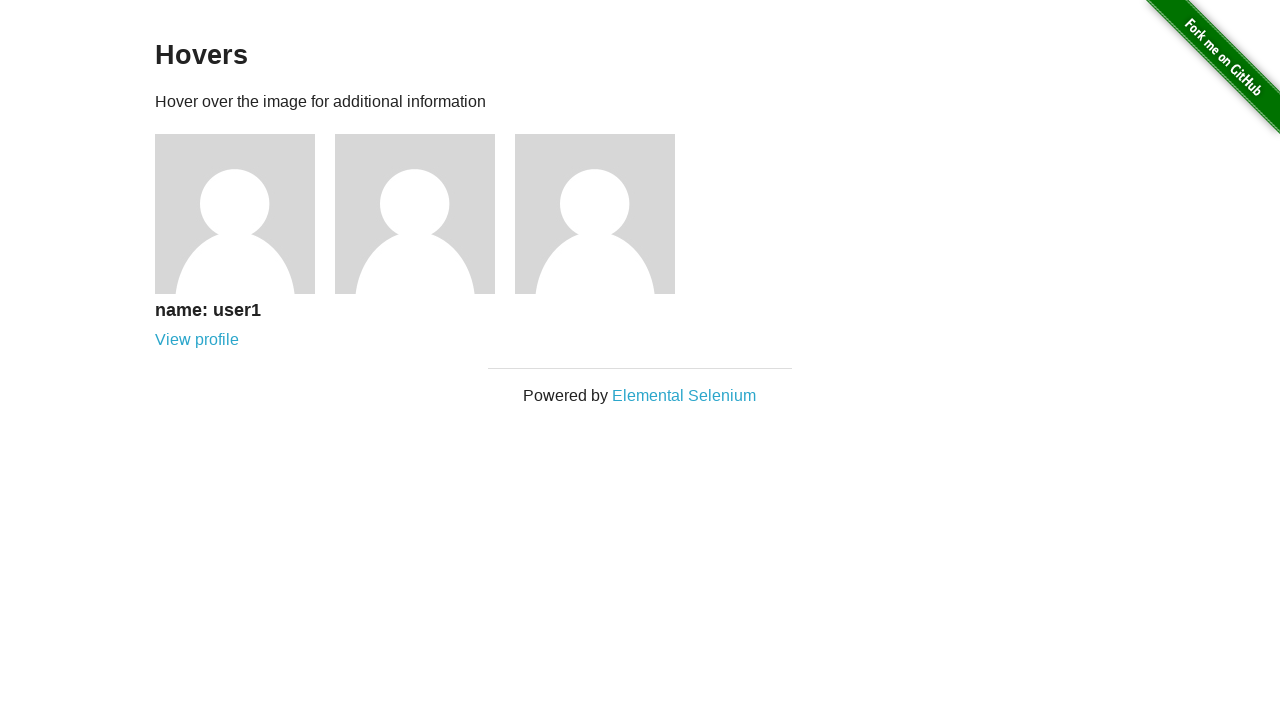

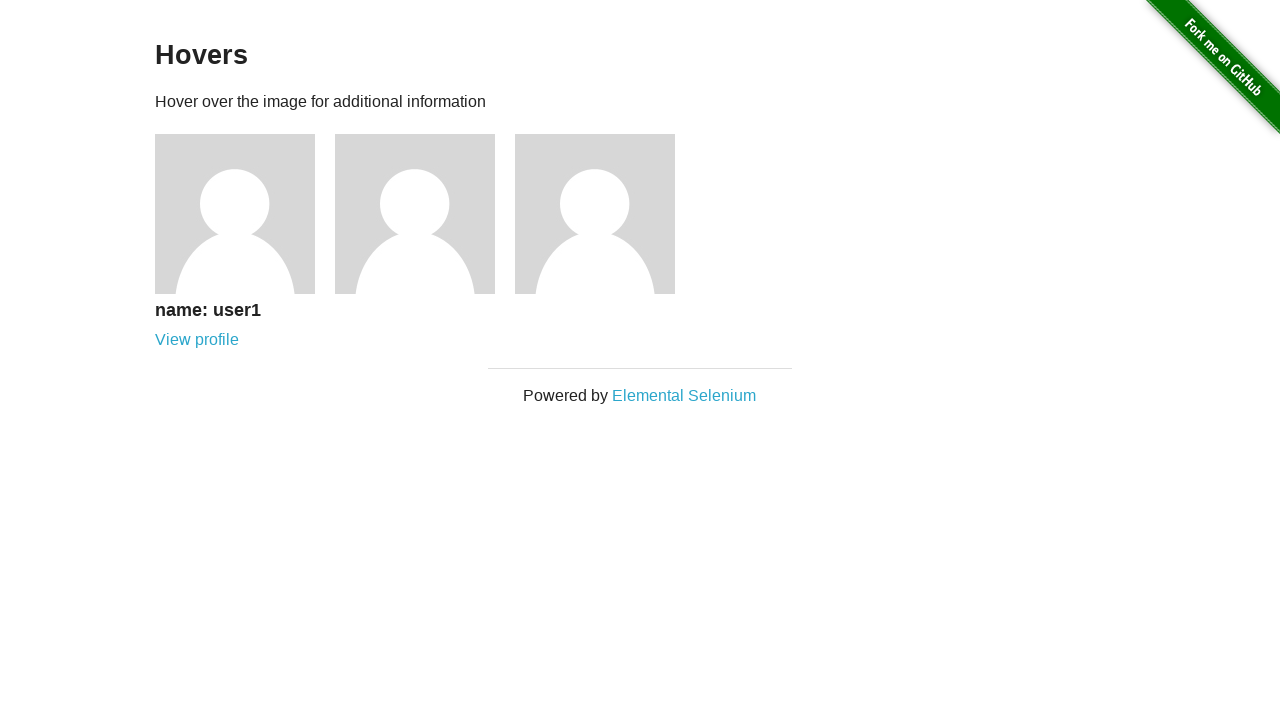